Tests that the "Total" text is visible on the page

Starting URL: https://www.demoblaze.com/cart.html

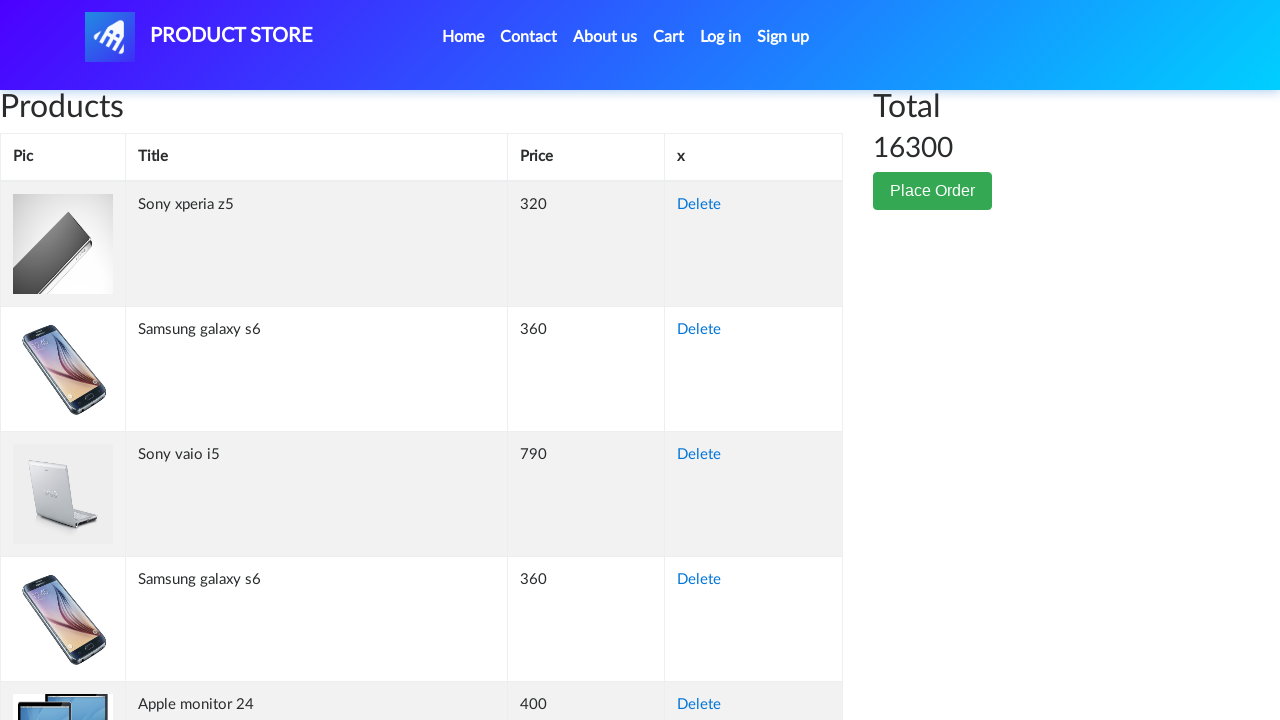

Navigated to cart page
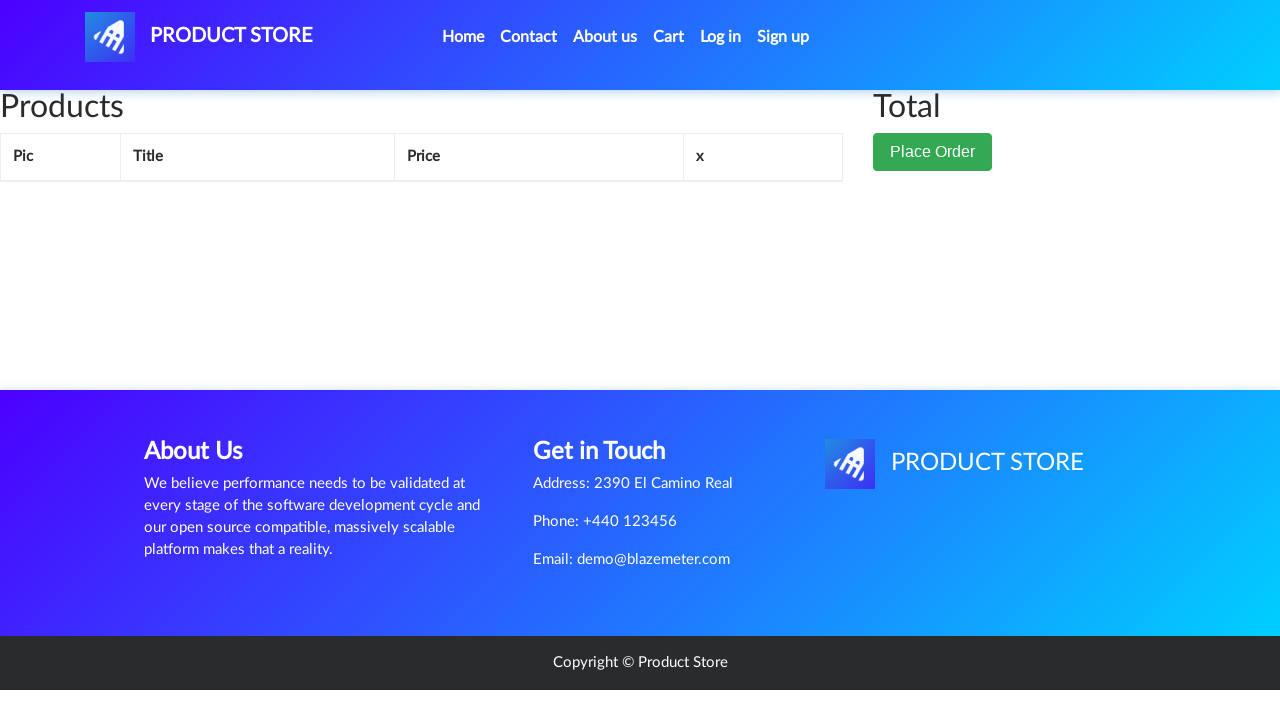

Verified 'Total' text is visible using XPath selector
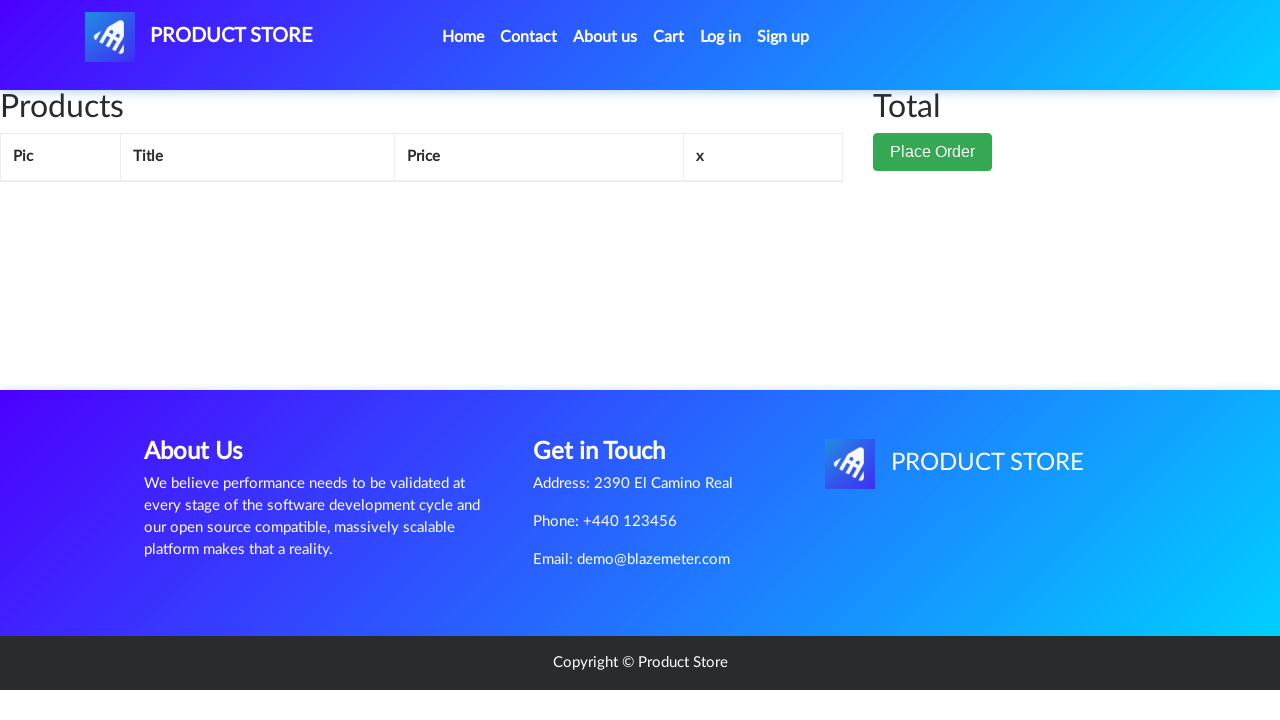

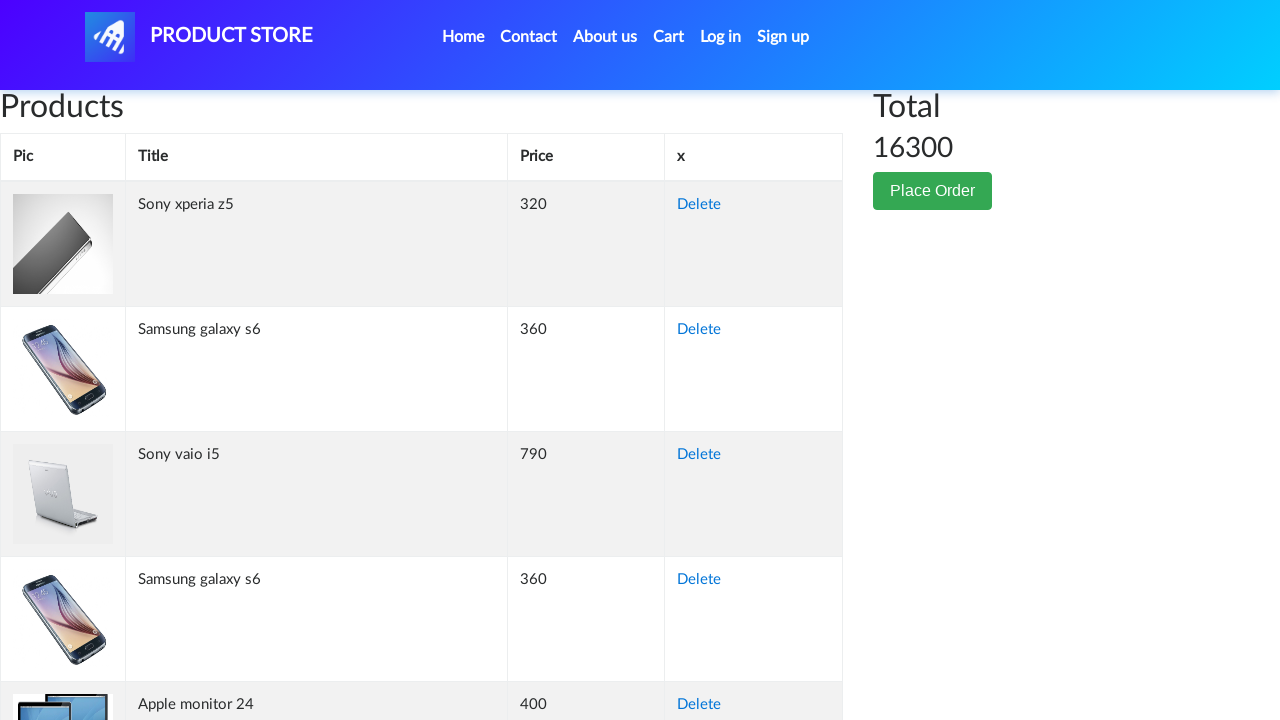